Fills out the DEMOQA practice form with first name, last name, and email fields to test basic form input functionality.

Starting URL: https://demoqa.com/automation-practice-form

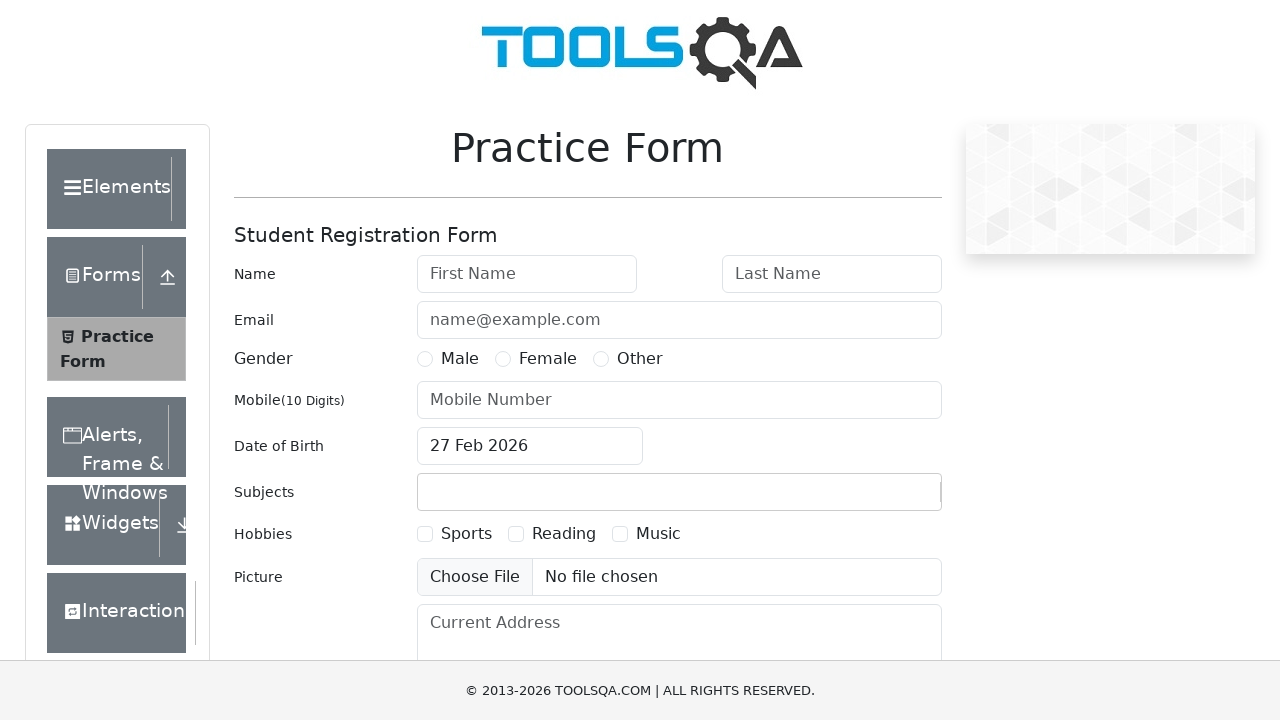

Page fully loaded
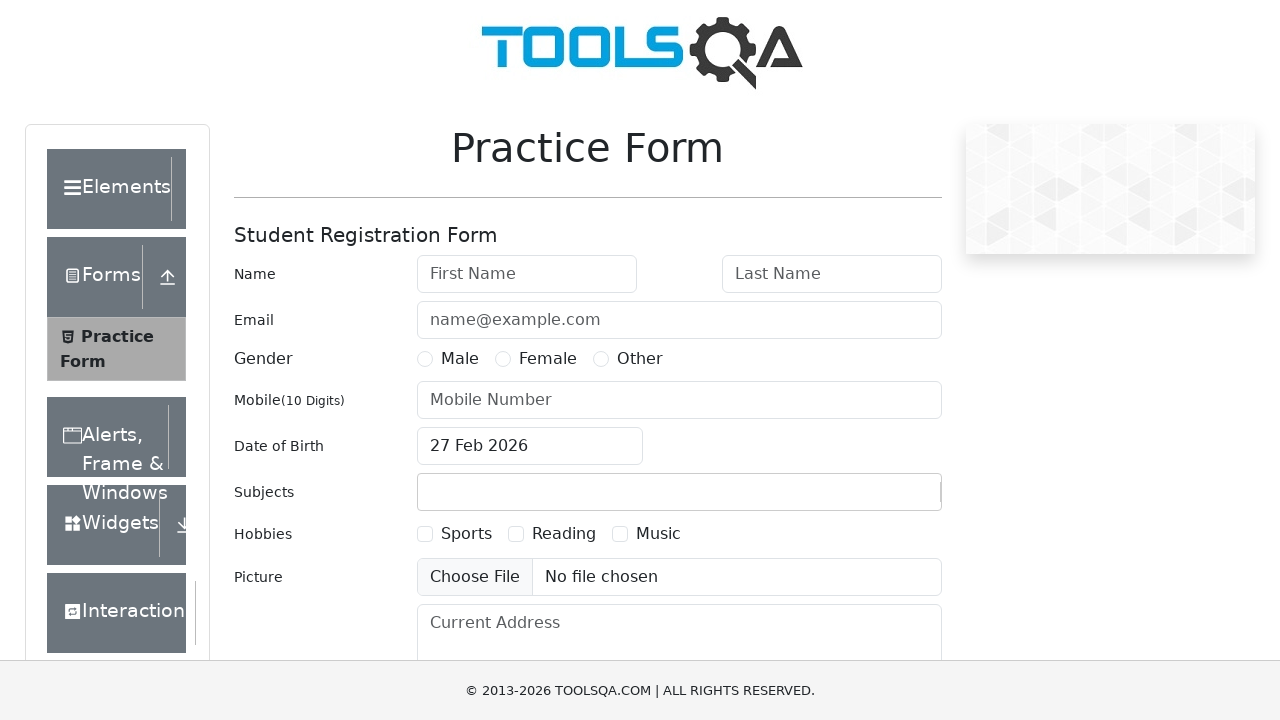

Filled first name field with 'Carlos' on input#firstName
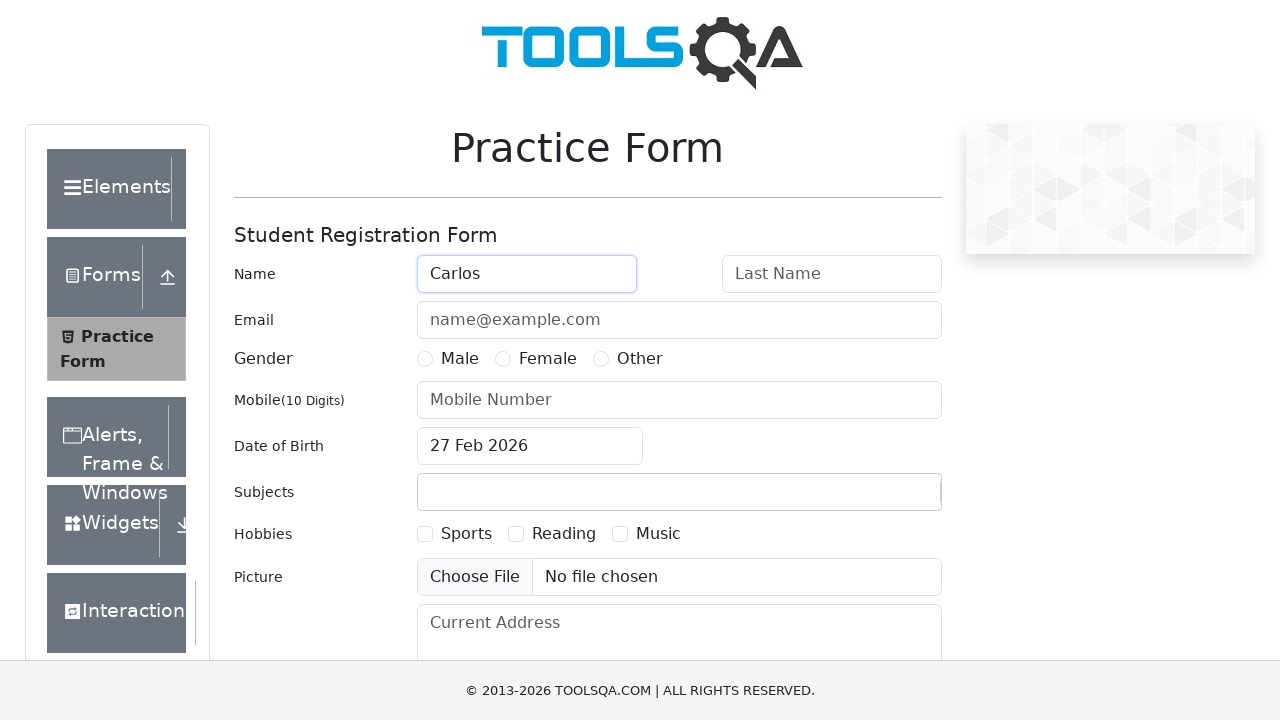

Filled last name field with 'Rodriguez' on input#lastName
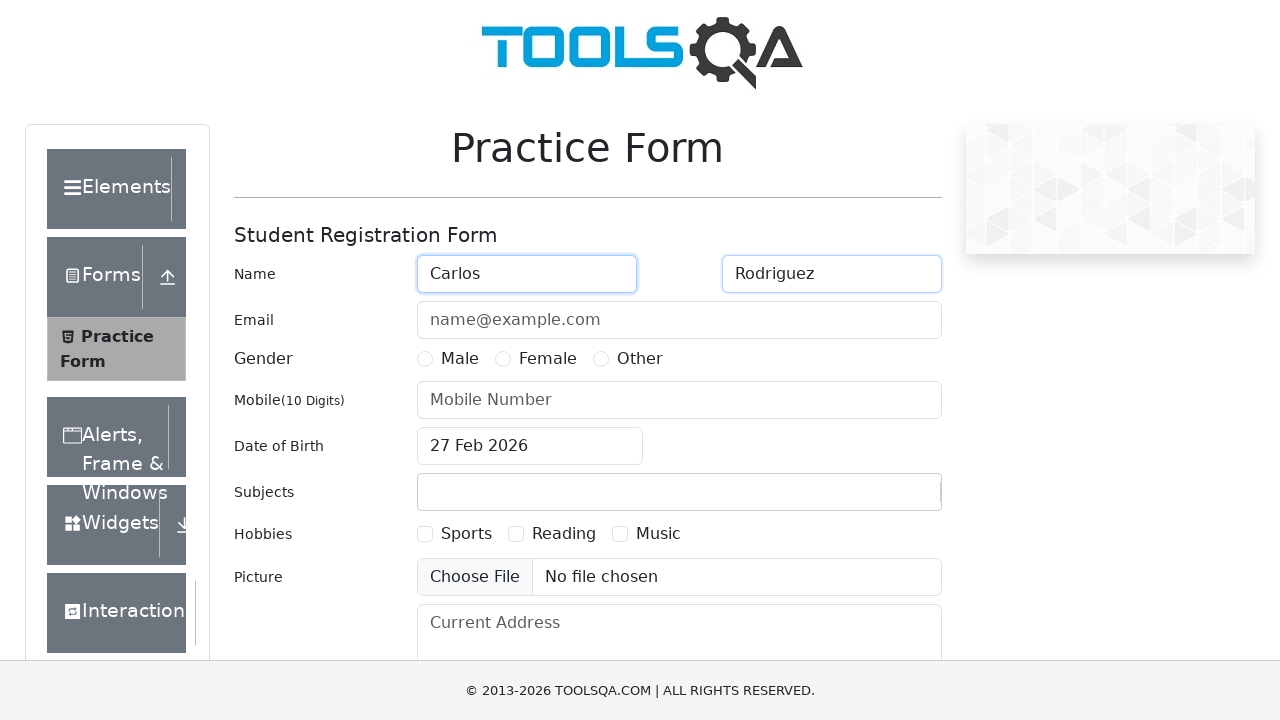

Filled email field with 'carlos.rodriguez@example.com' on input#userEmail
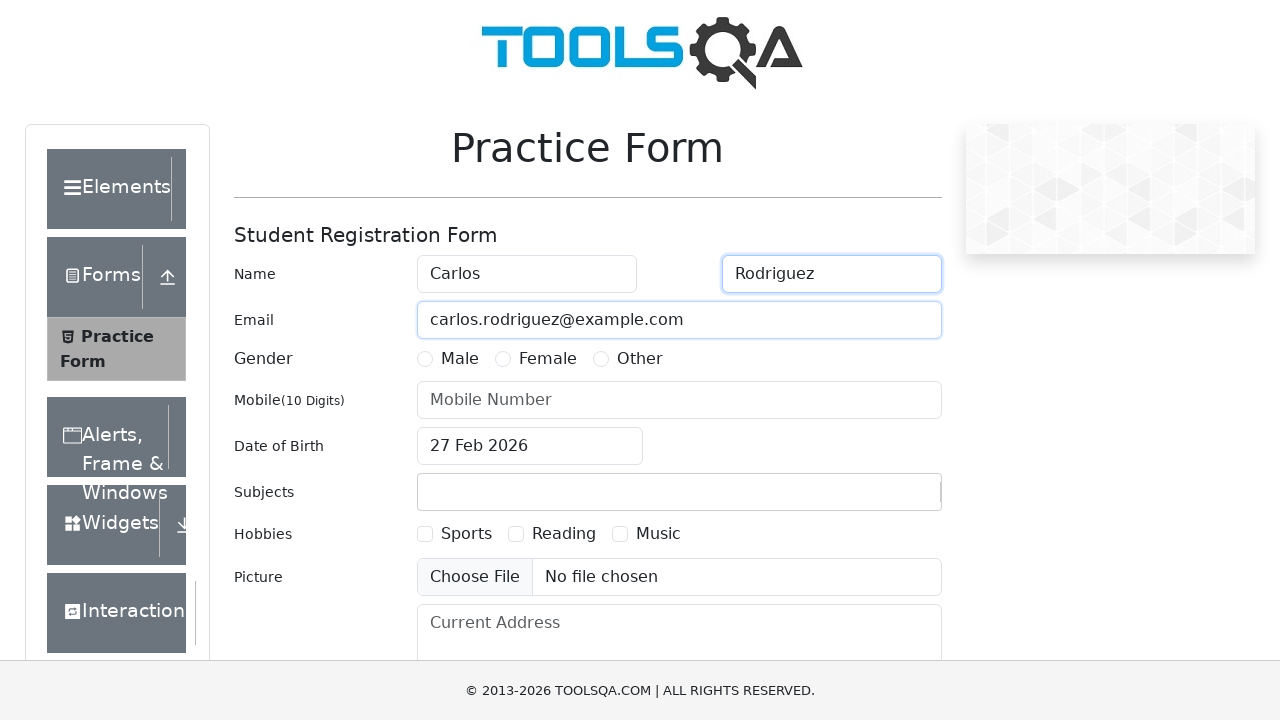

Waited 1 second to observe form state
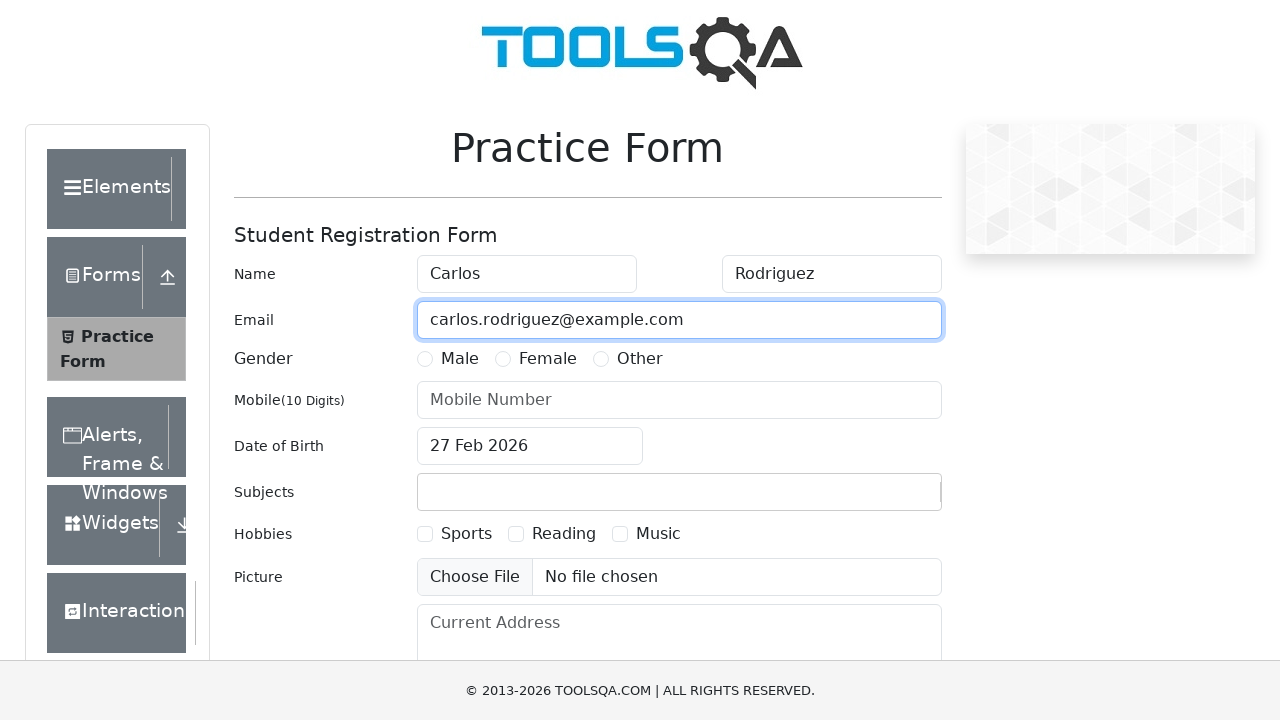

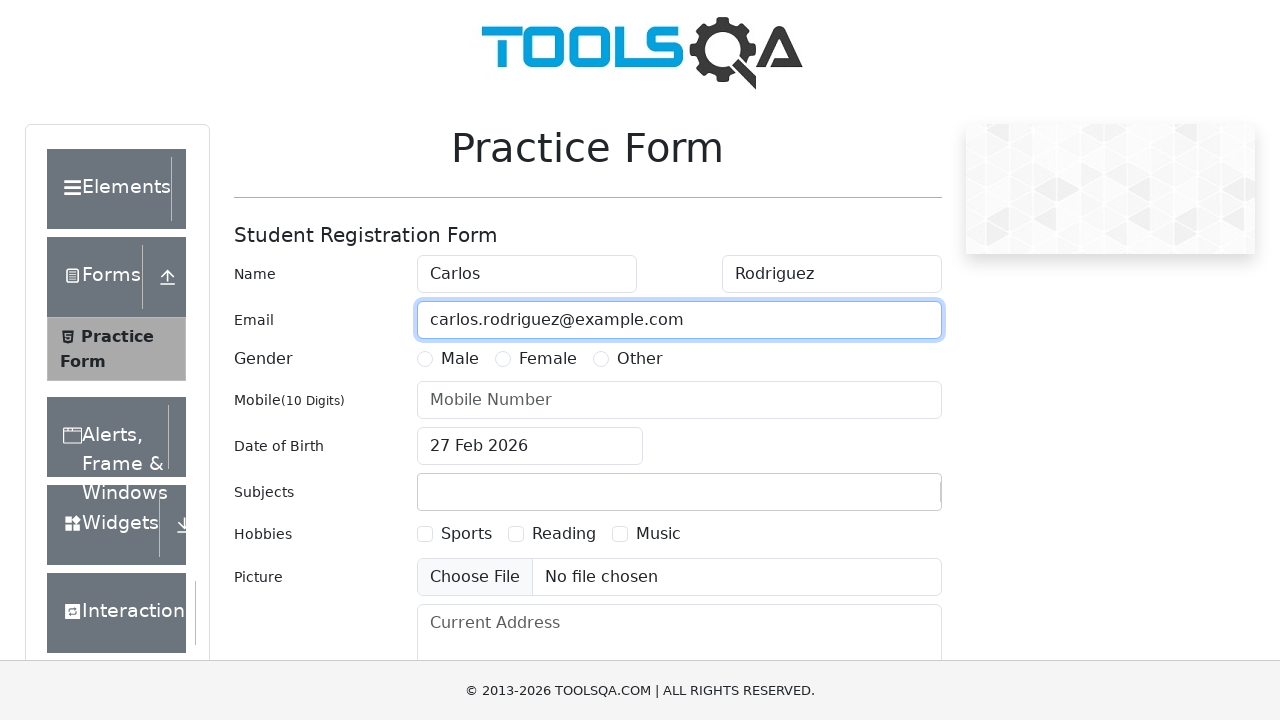